Navigates to the internet herokuapp site, clicks on "Shifting Content" option, then clicks on "Menu Element" option to view the shifting menu content.

Starting URL: https://the-internet.herokuapp.com/

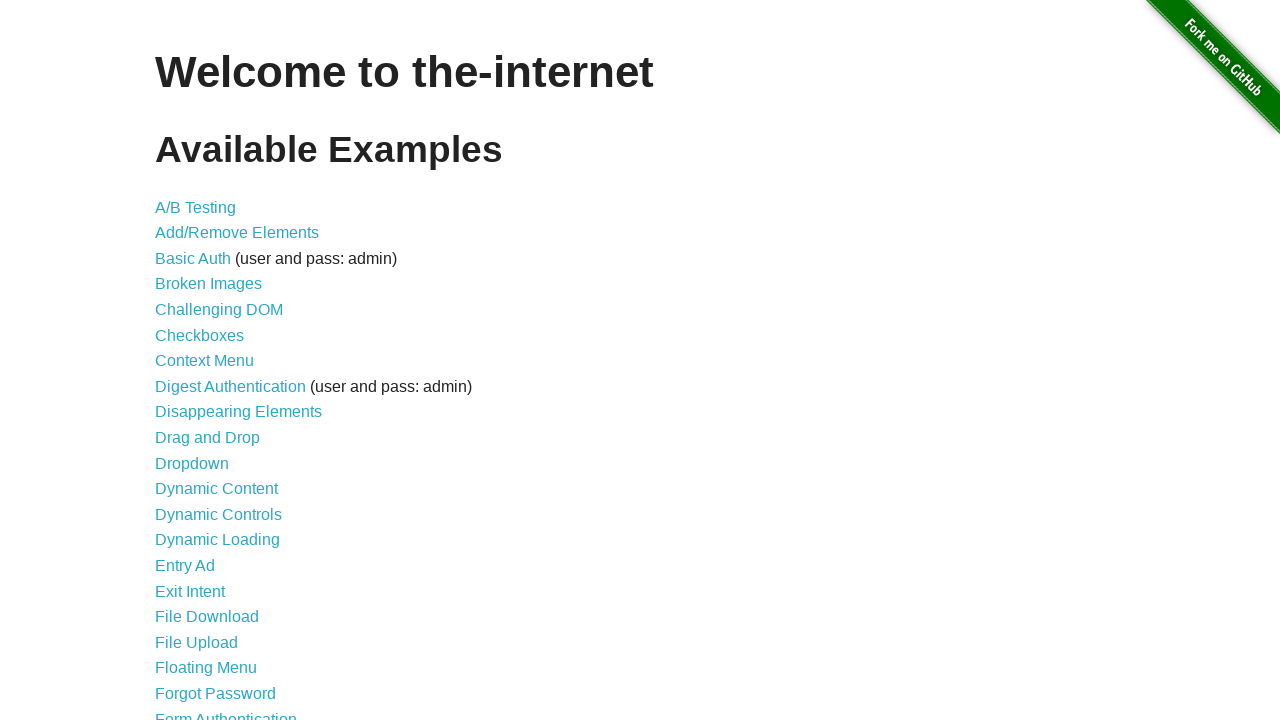

Navigated to the-internet.herokuapp.com
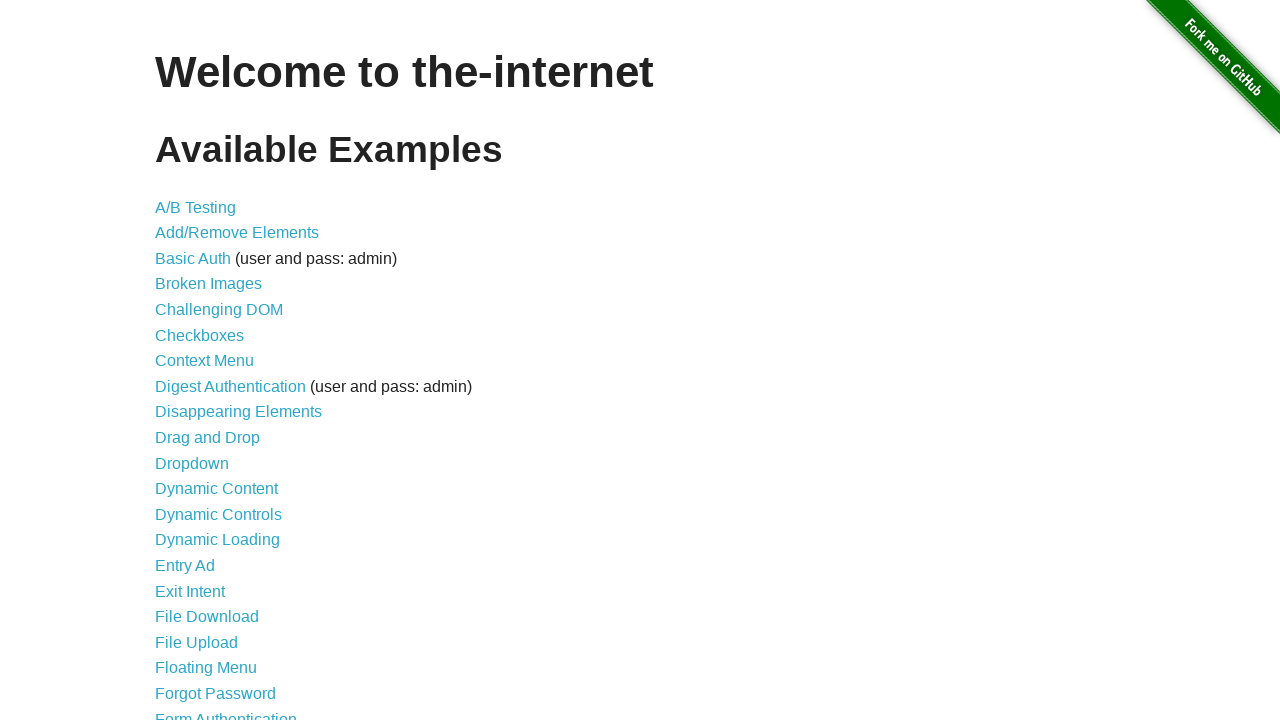

Clicked on 'Shifting Content' link at (212, 523) on text=Shifting Content
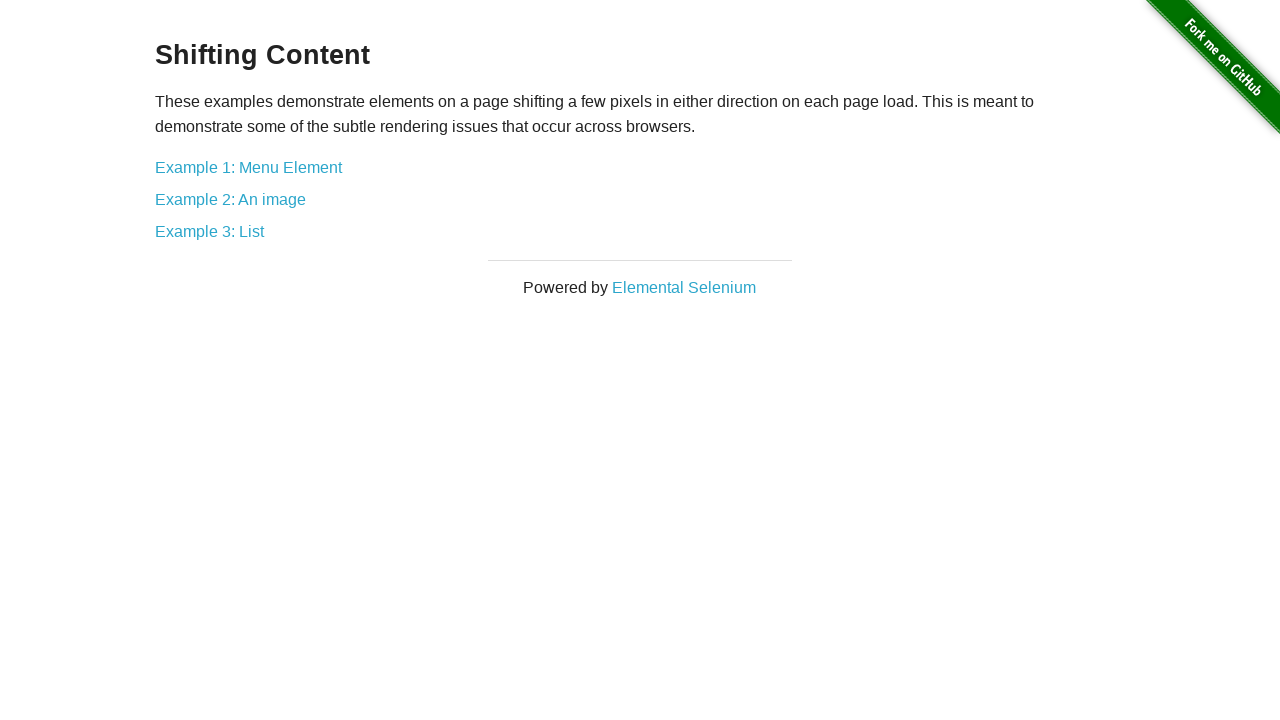

Shifting Content page loaded
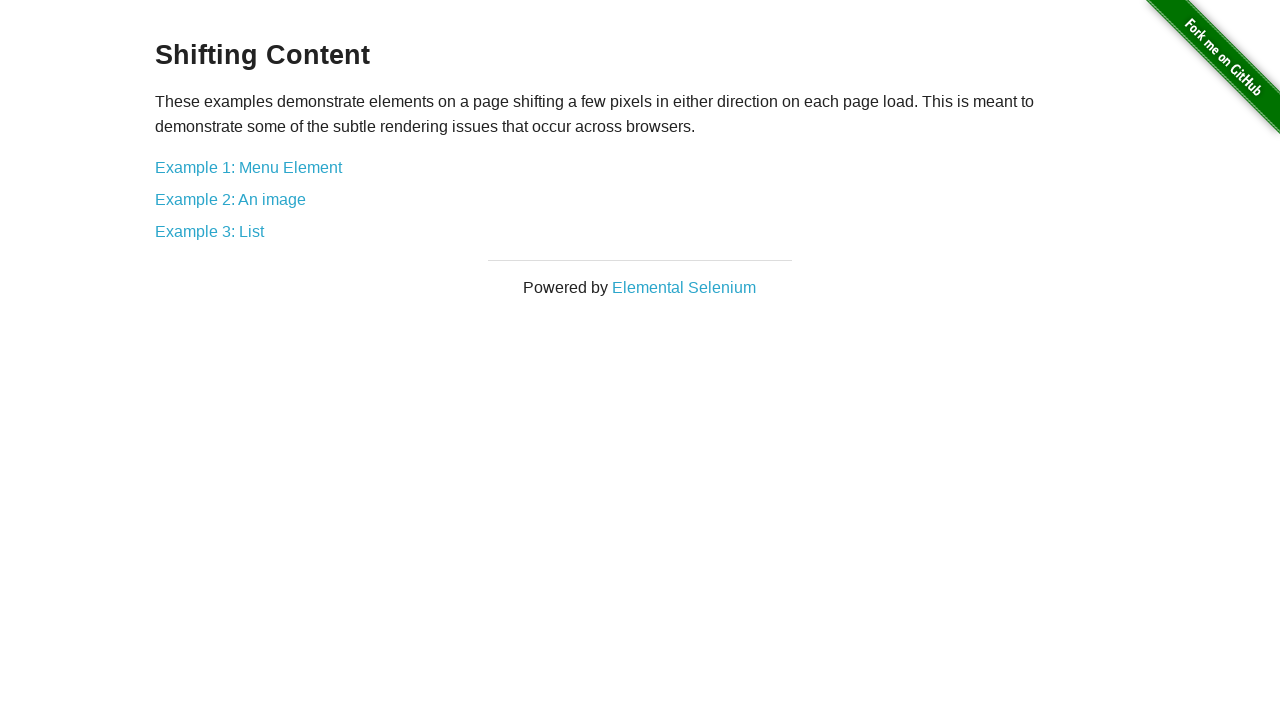

Clicked on 'Menu Element' option at (248, 167) on text=Menu Element
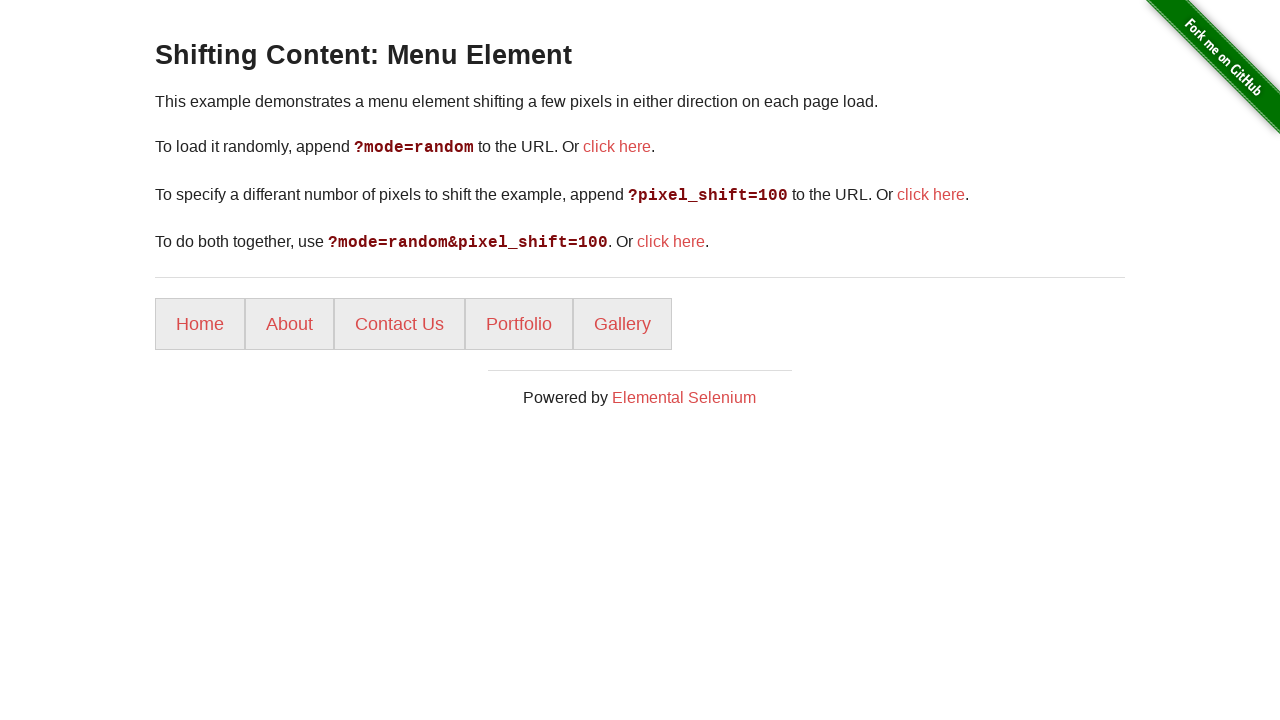

Menu elements loaded and visible
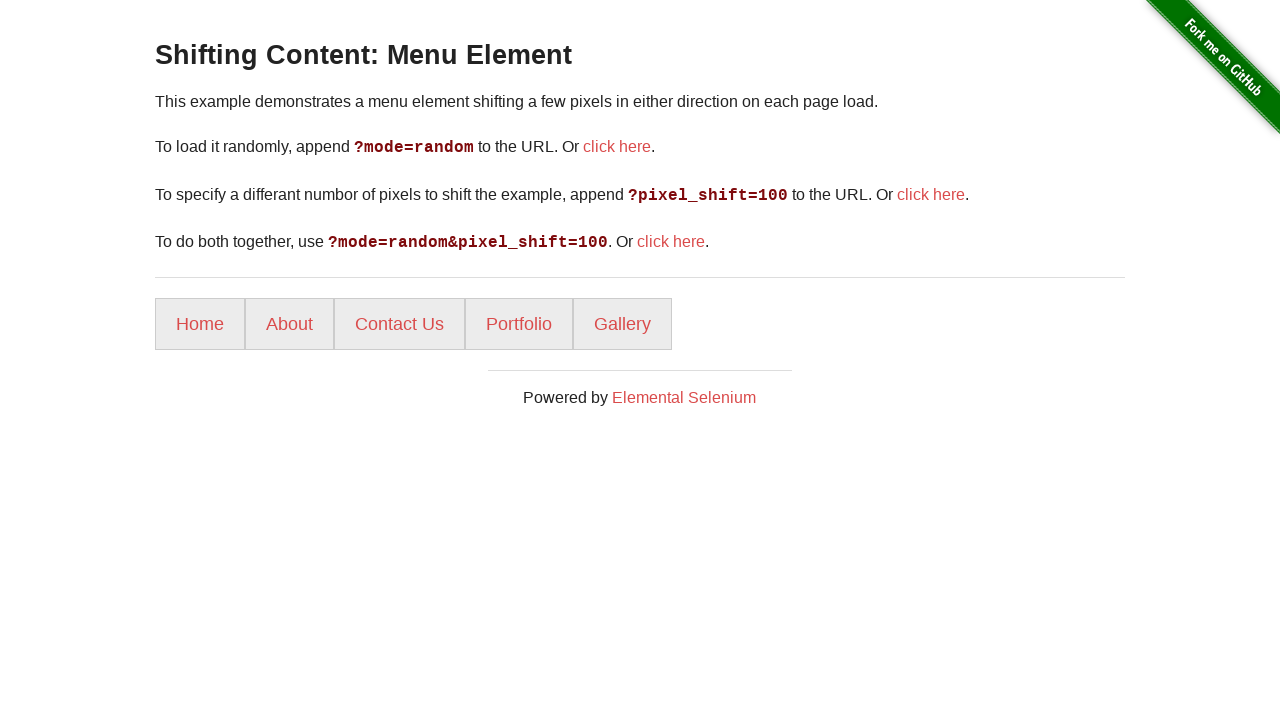

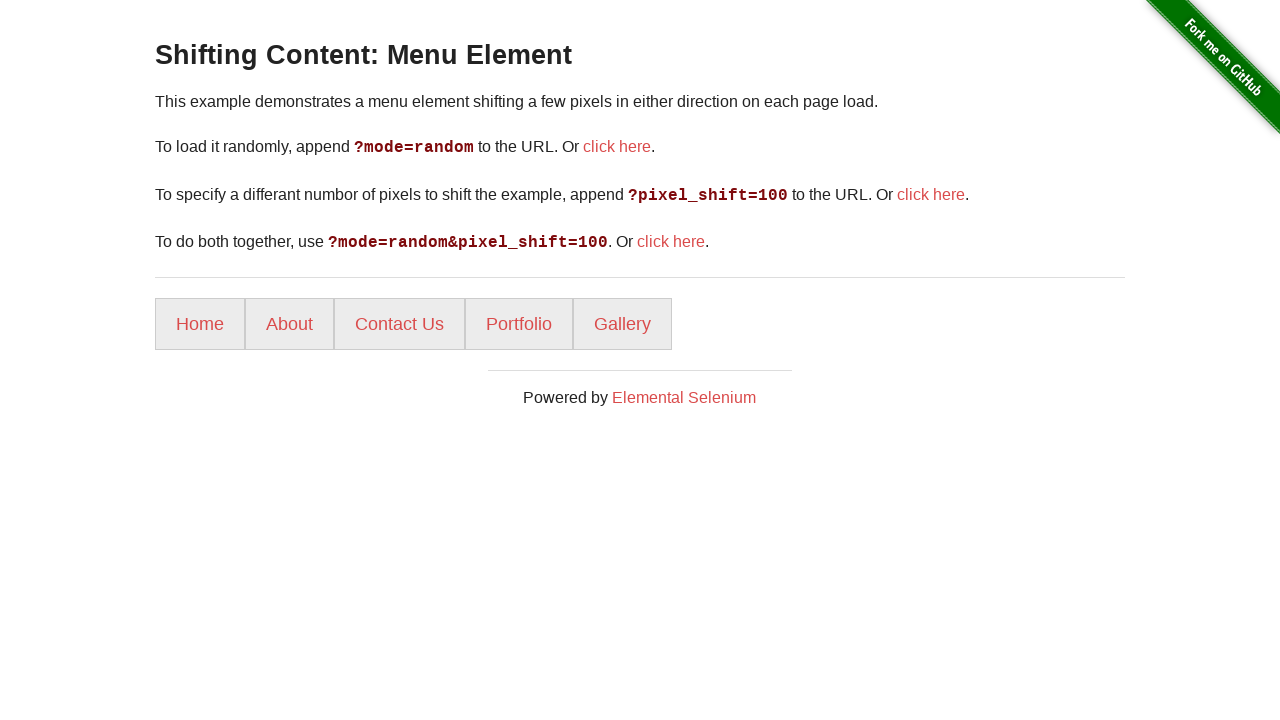